Tests drag and drop functionality on jQuery UI demo page by dragging an element into a droppable area

Starting URL: https://jqueryui.com/droppable/

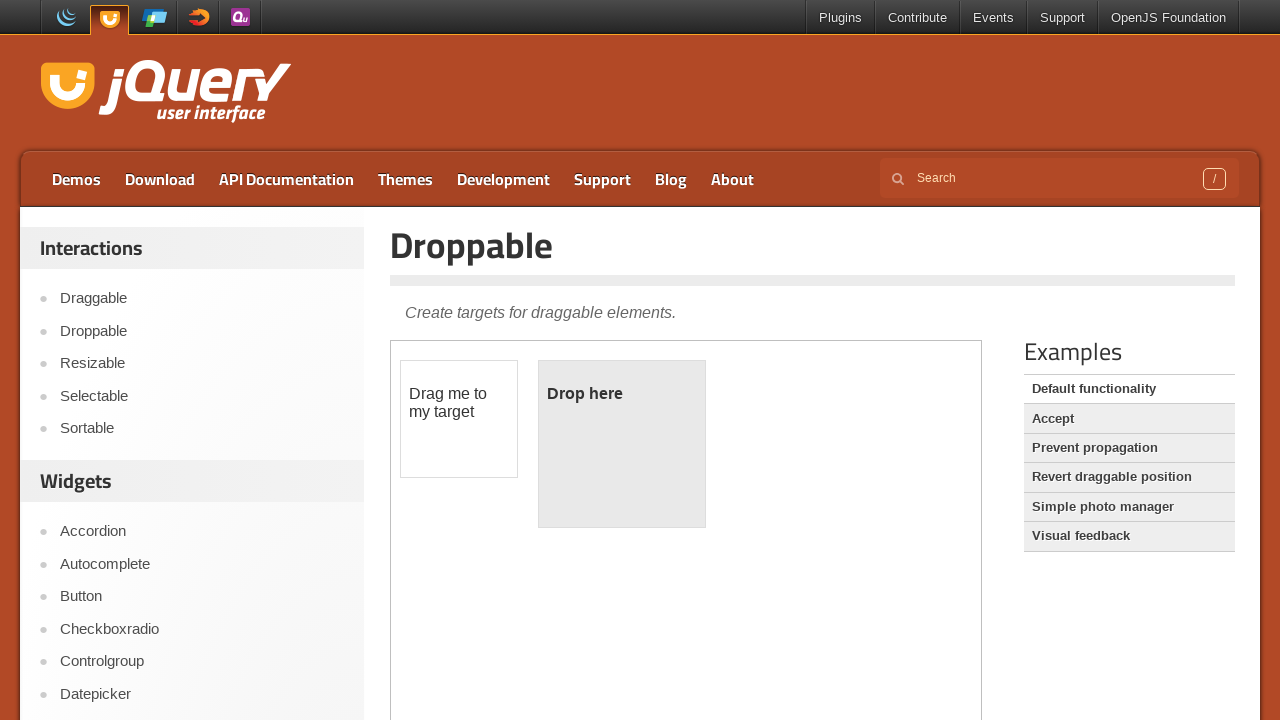

Navigated to jQuery UI droppable demo page
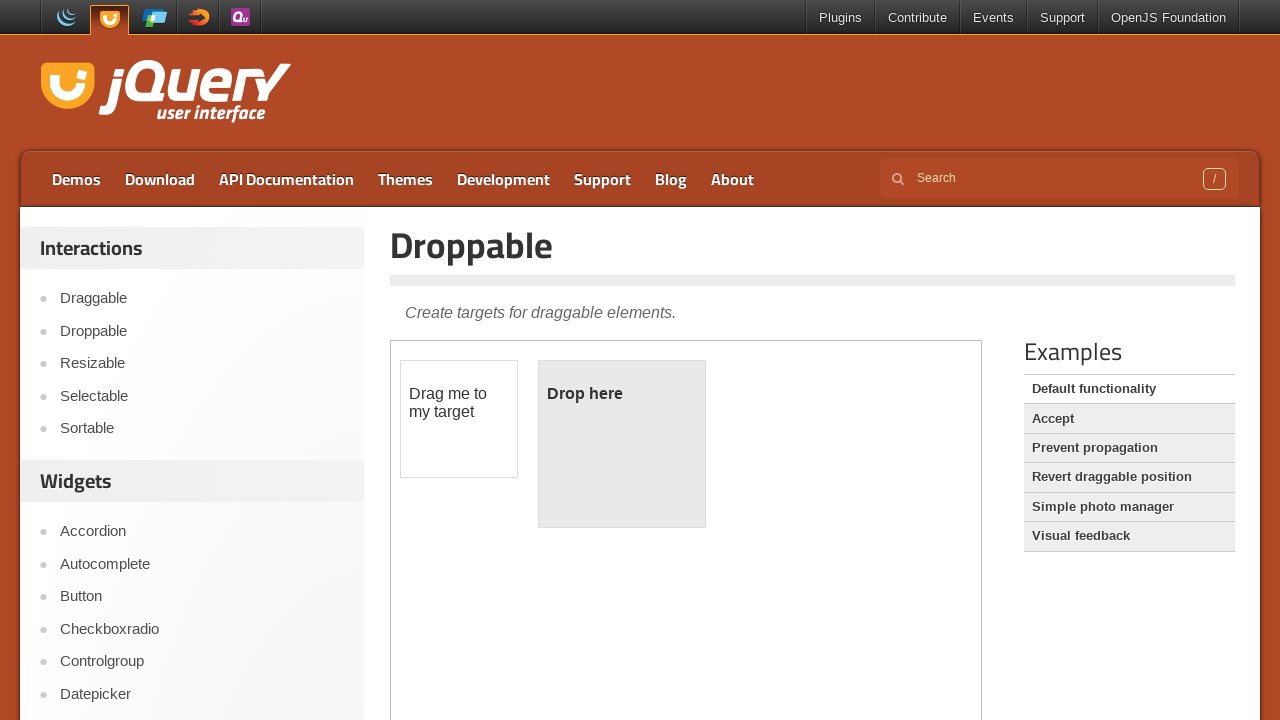

Located iframe containing drag and drop demo
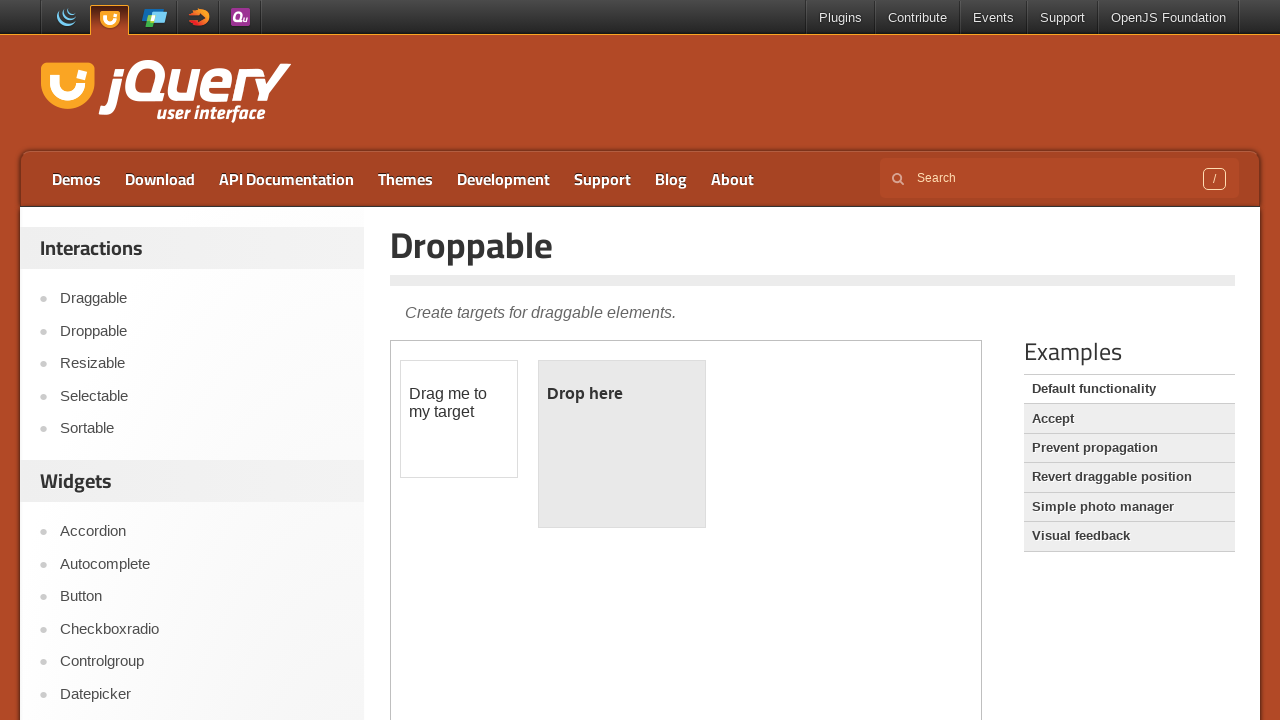

Located draggable element
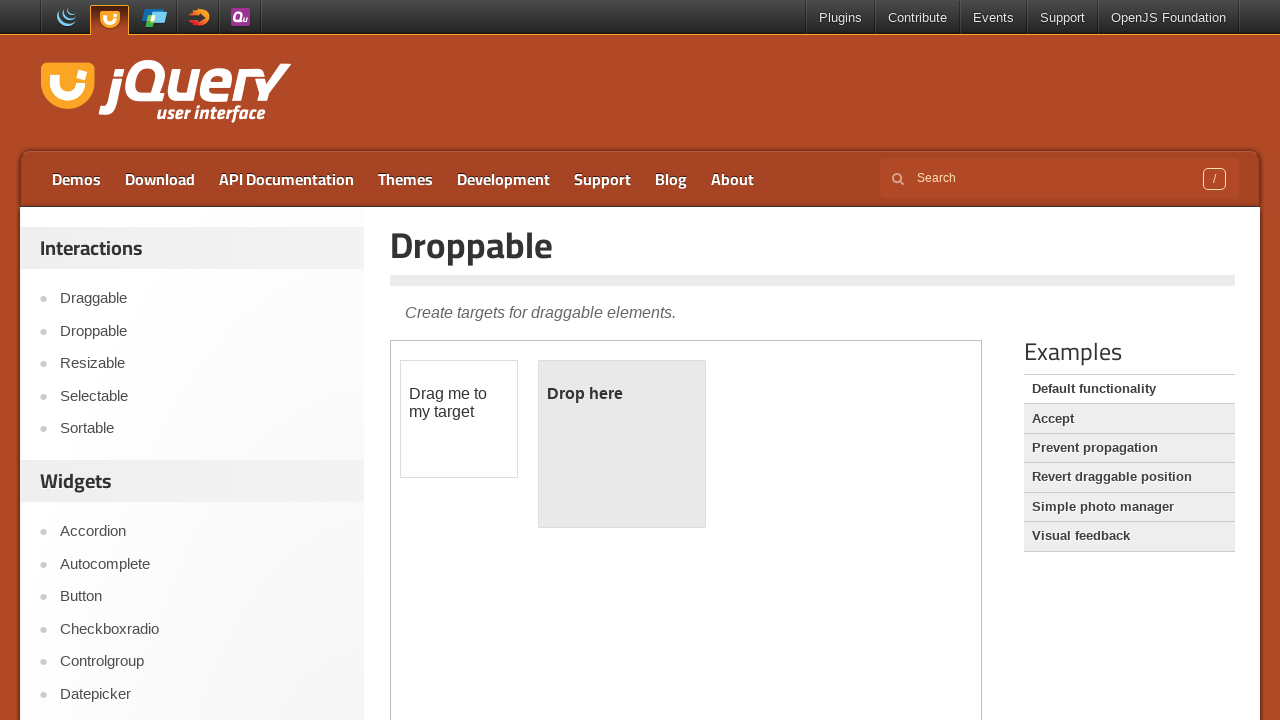

Located droppable target element
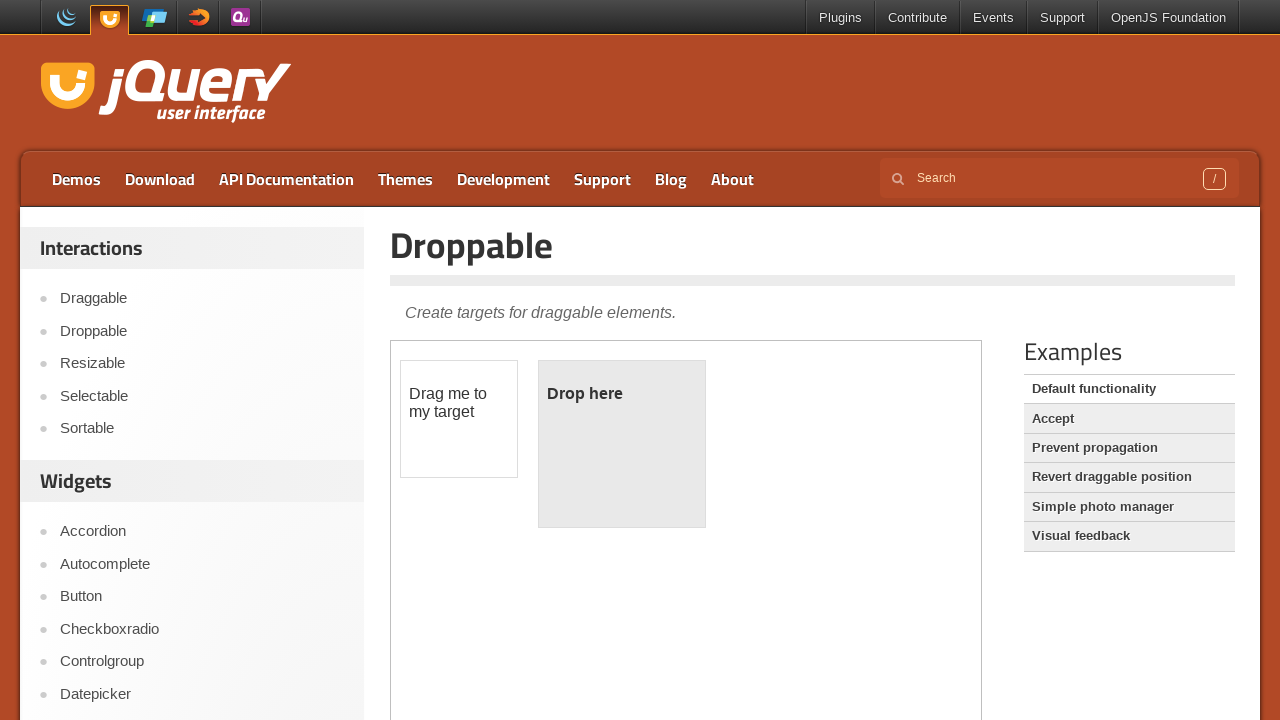

Dragged element into droppable area at (622, 444)
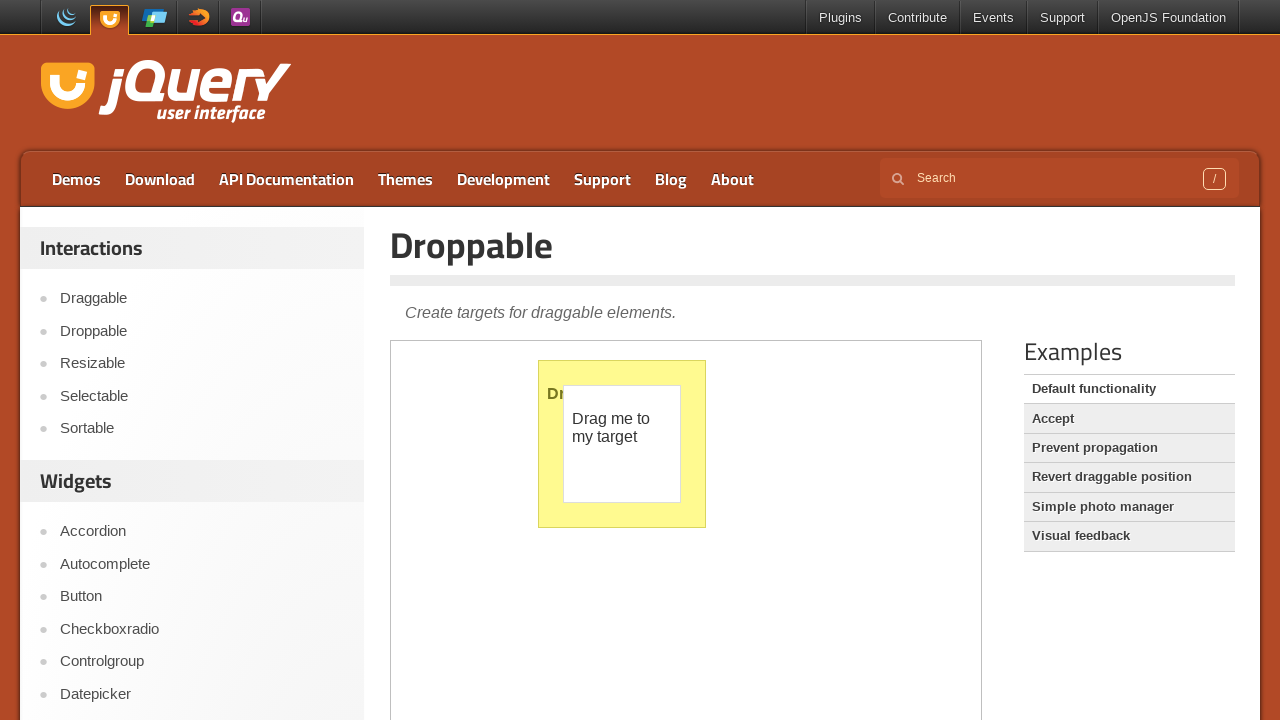

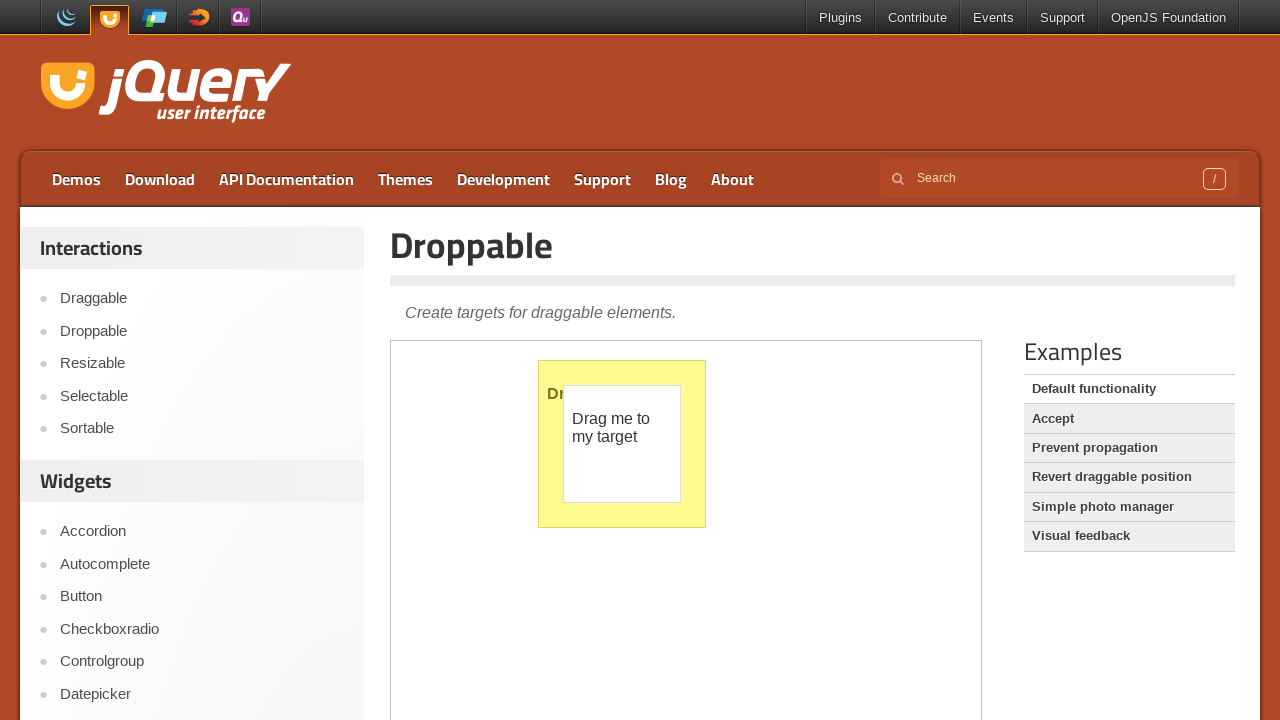